Tests filling a time input field with a specific time value

Starting URL: https://gaabrielogan2.github.io/app-car

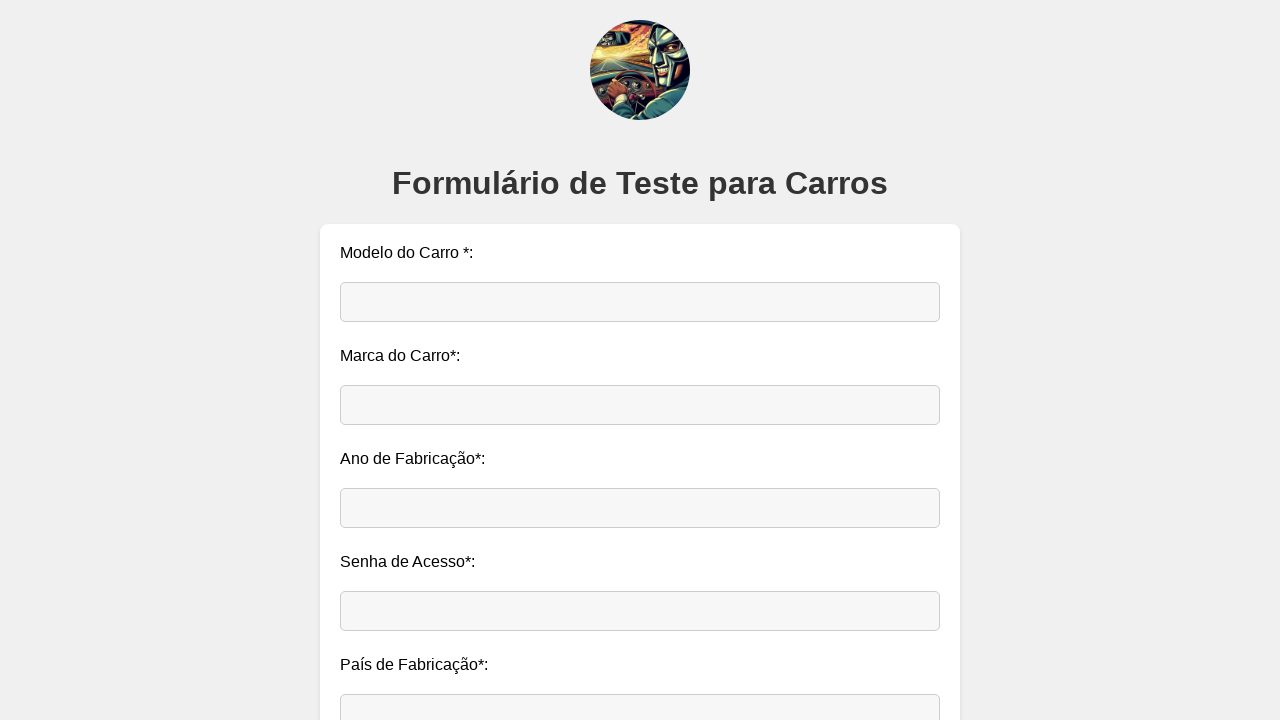

Filled time input field with '23:23' on #hora
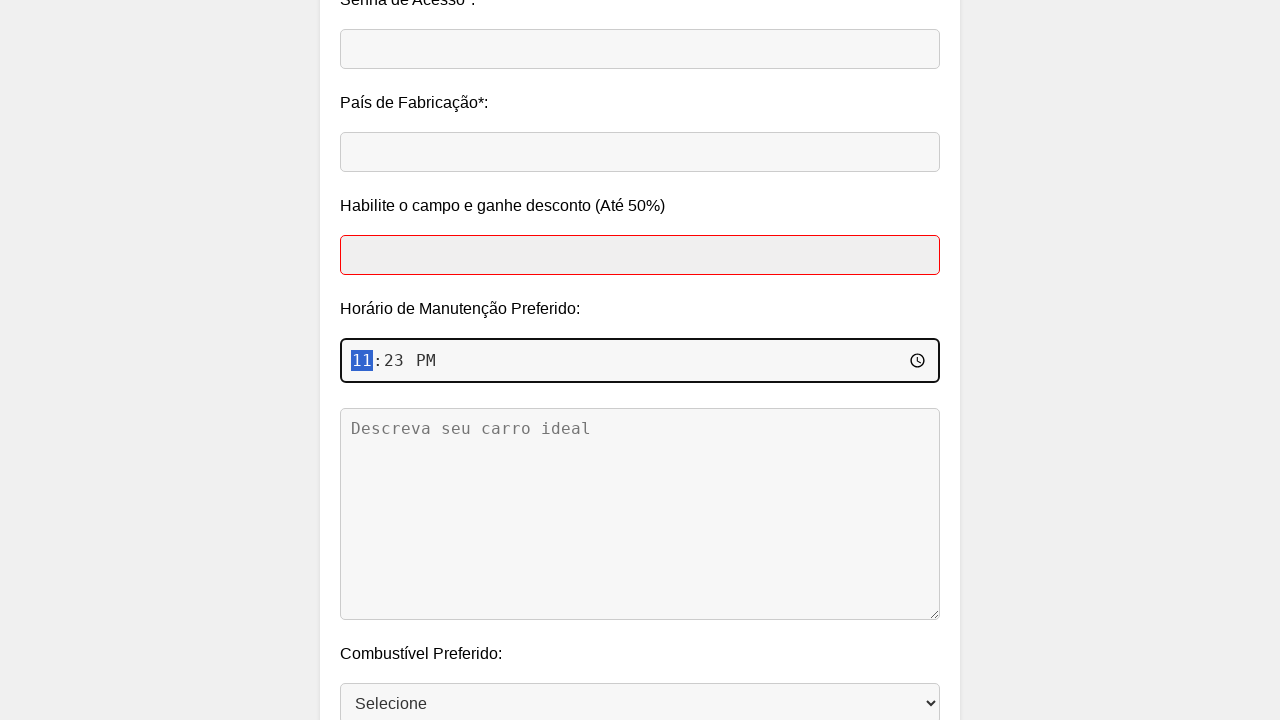

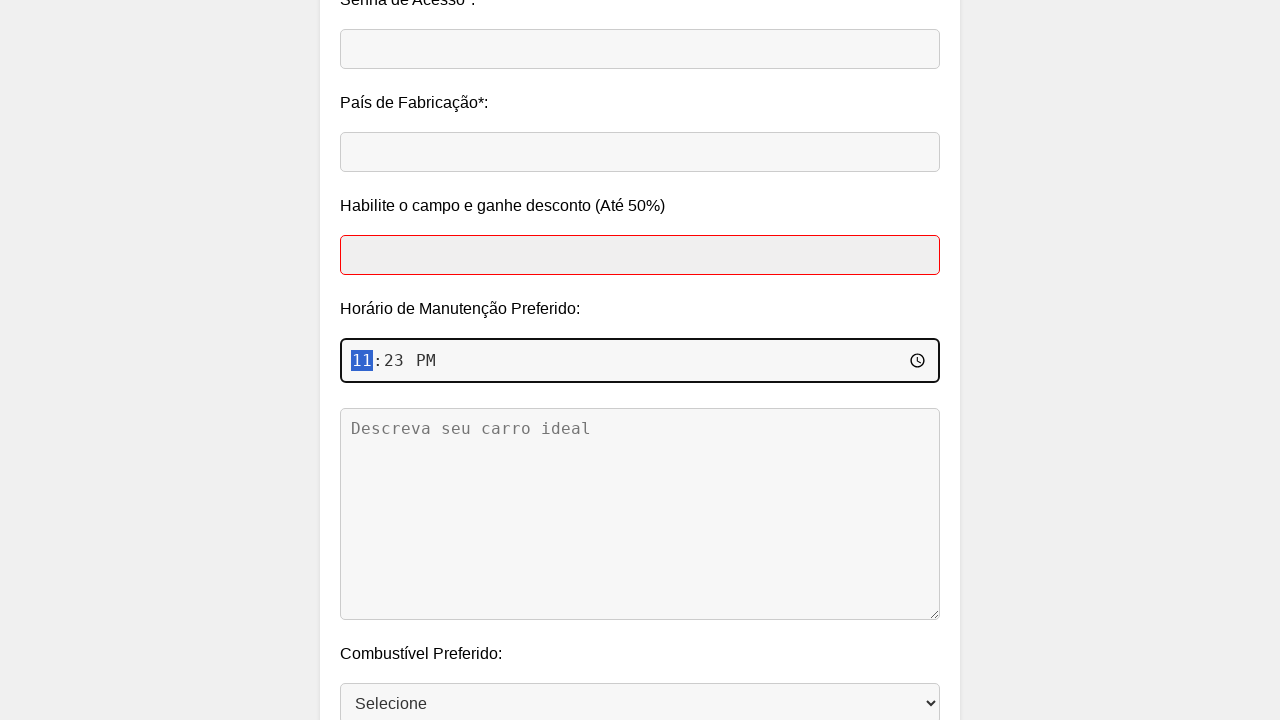